Tests AJAX form submission by filling title and description fields then clicking submit and verifying the processing message appears

Starting URL: https://www.lambdatest.com/selenium-playground/ajax-form-submit-demo

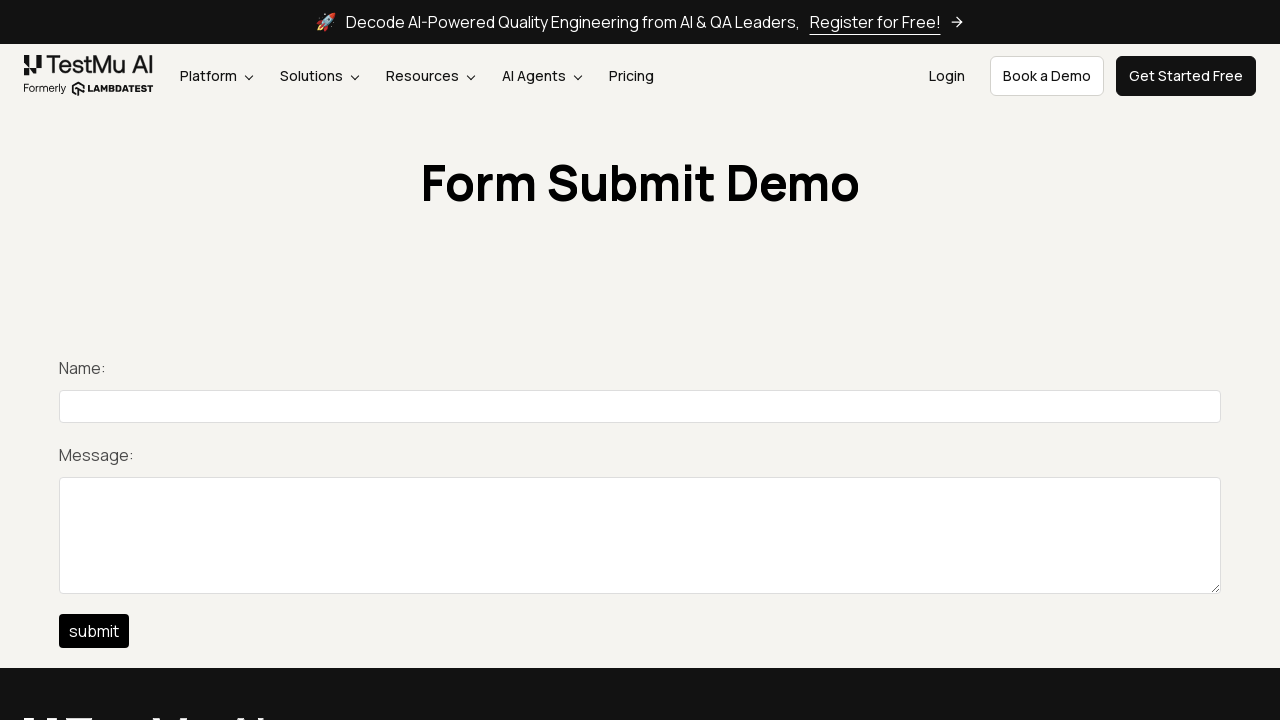

Filled title field with 'nickname' on #title
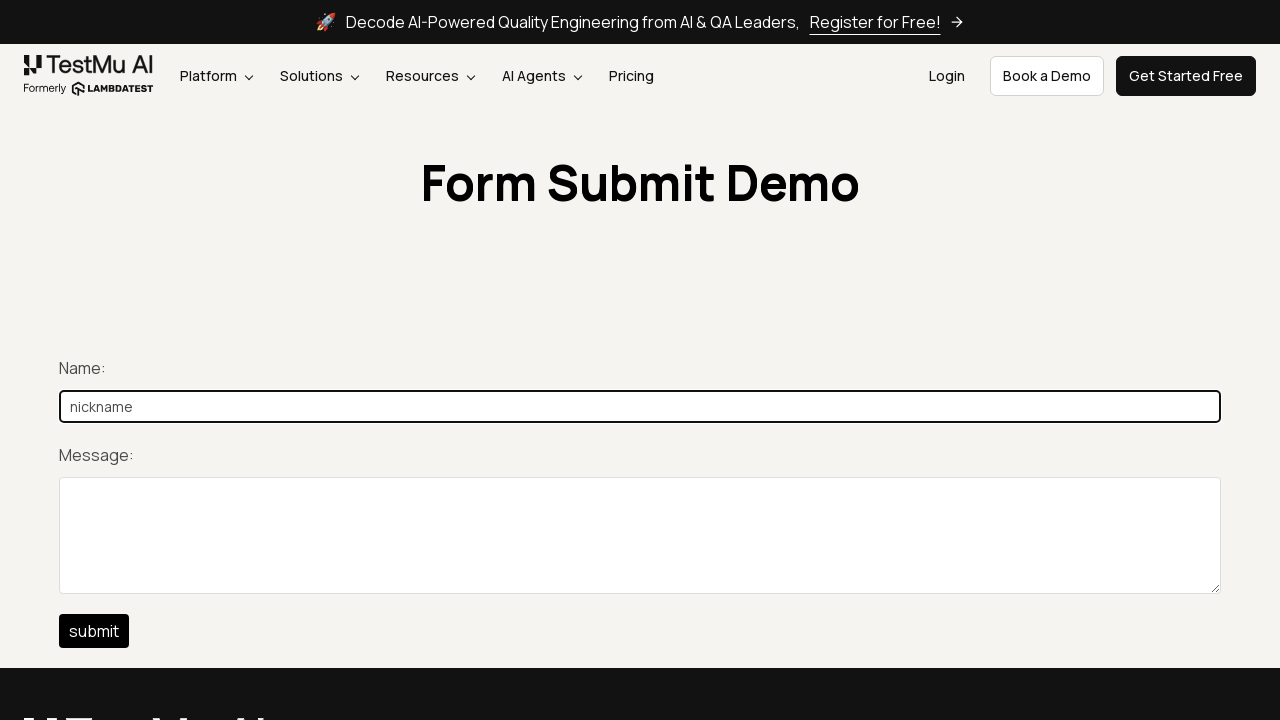

Filled description field with 'Hello world!' on #description
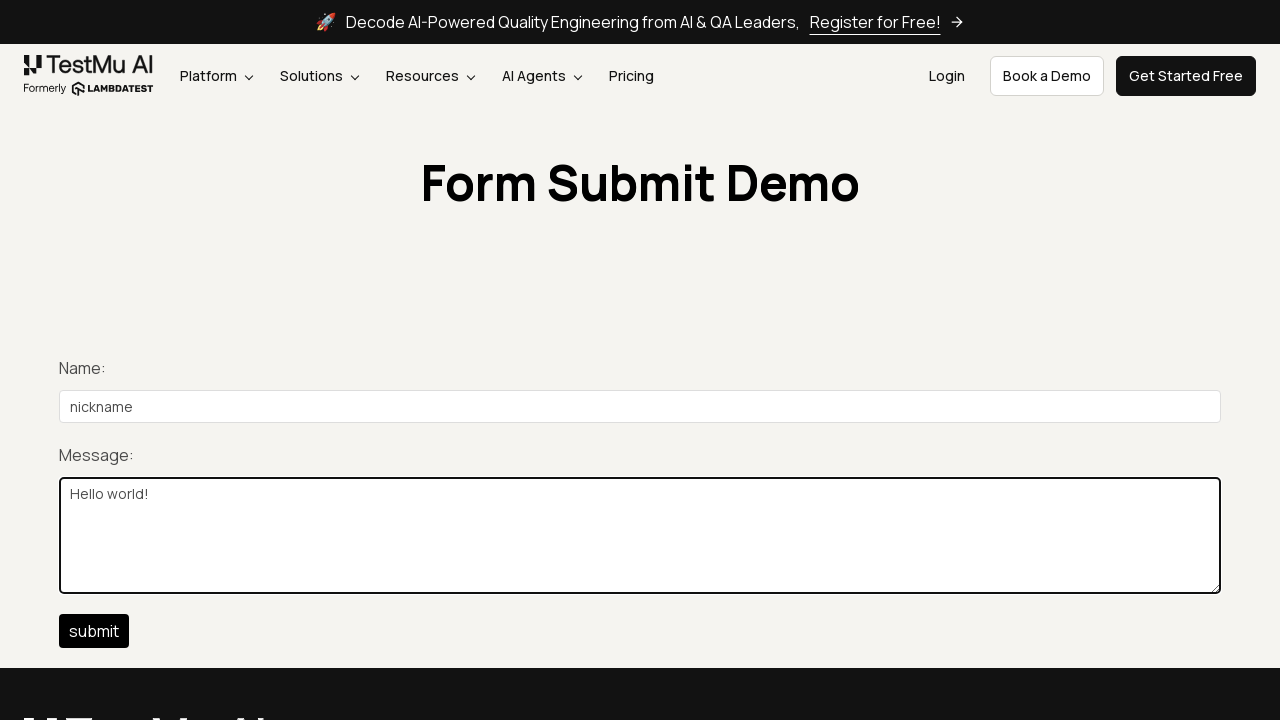

Clicked submit button to submit AJAX form at (94, 631) on #btn-submit
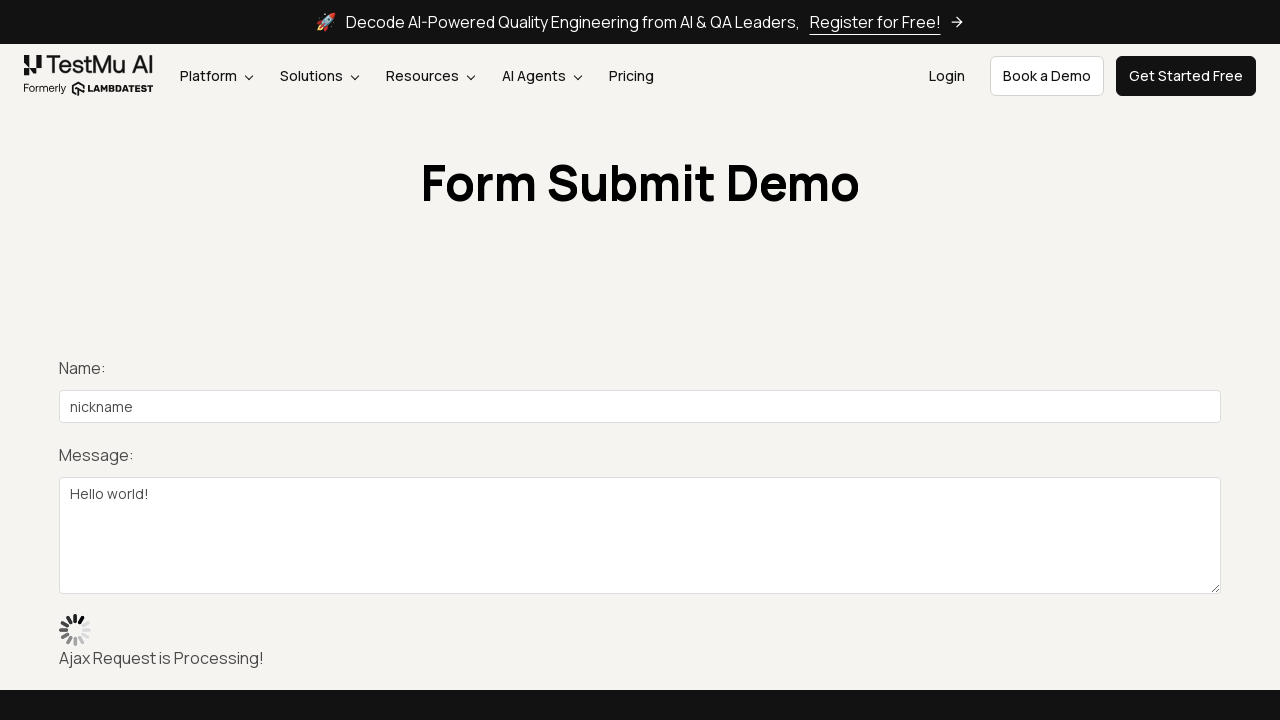

Processing message appeared confirming form submission
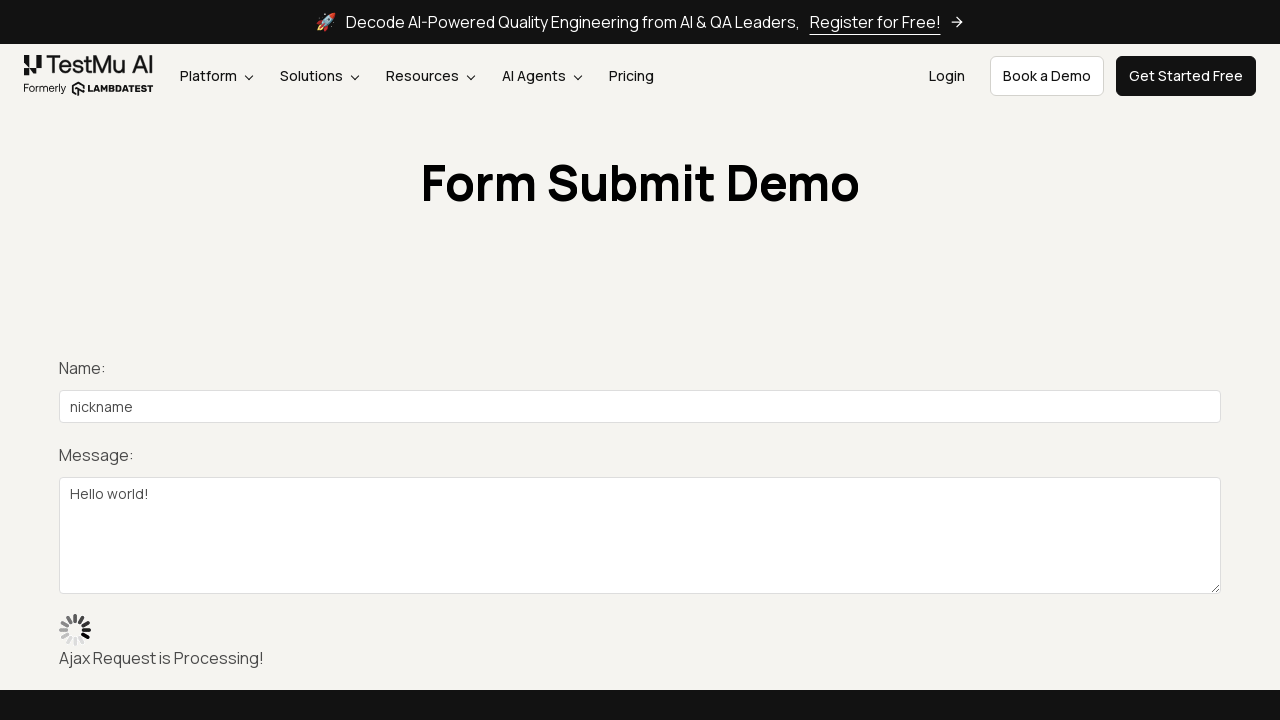

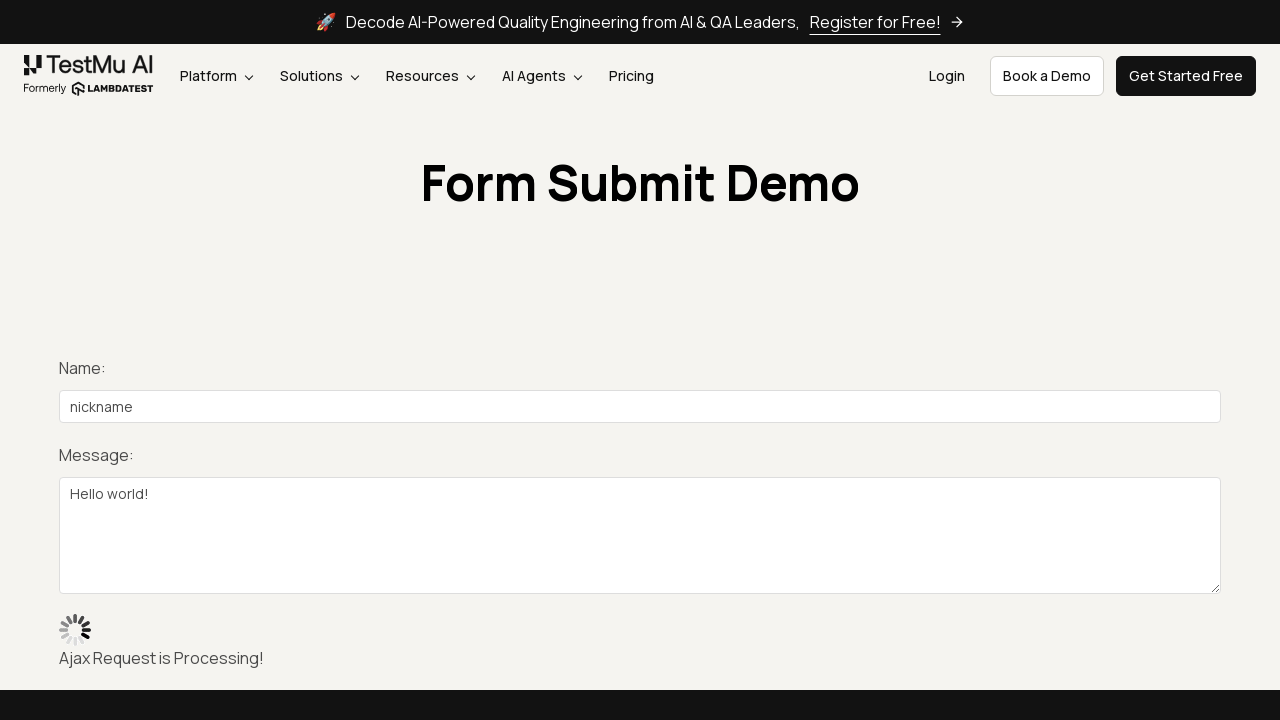